Tests calendar/datepicker functionality by entering the current date into a datepicker input field on a Selenium practice page.

Starting URL: https://seleniumpractise.blogspot.com/2016/08/how-to-handle-calendar-in-selenium.html

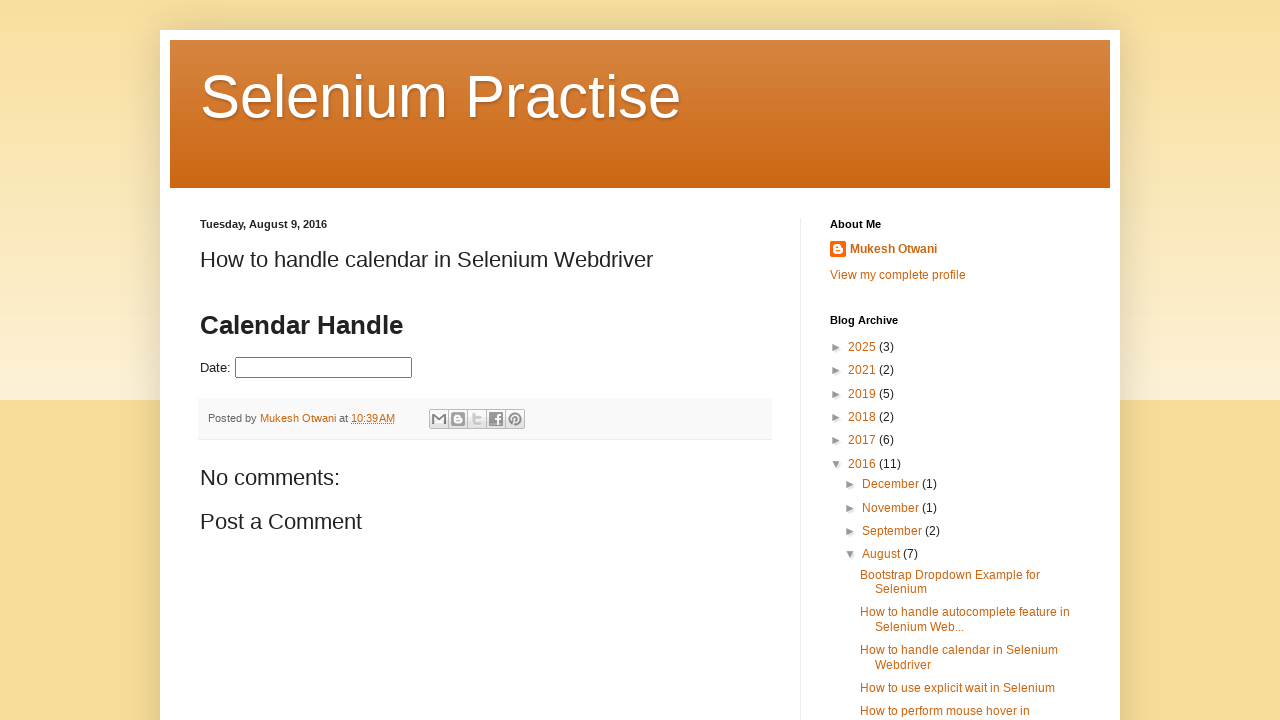

Filled datepicker input field with current date: 03/02/2026 on #datepicker
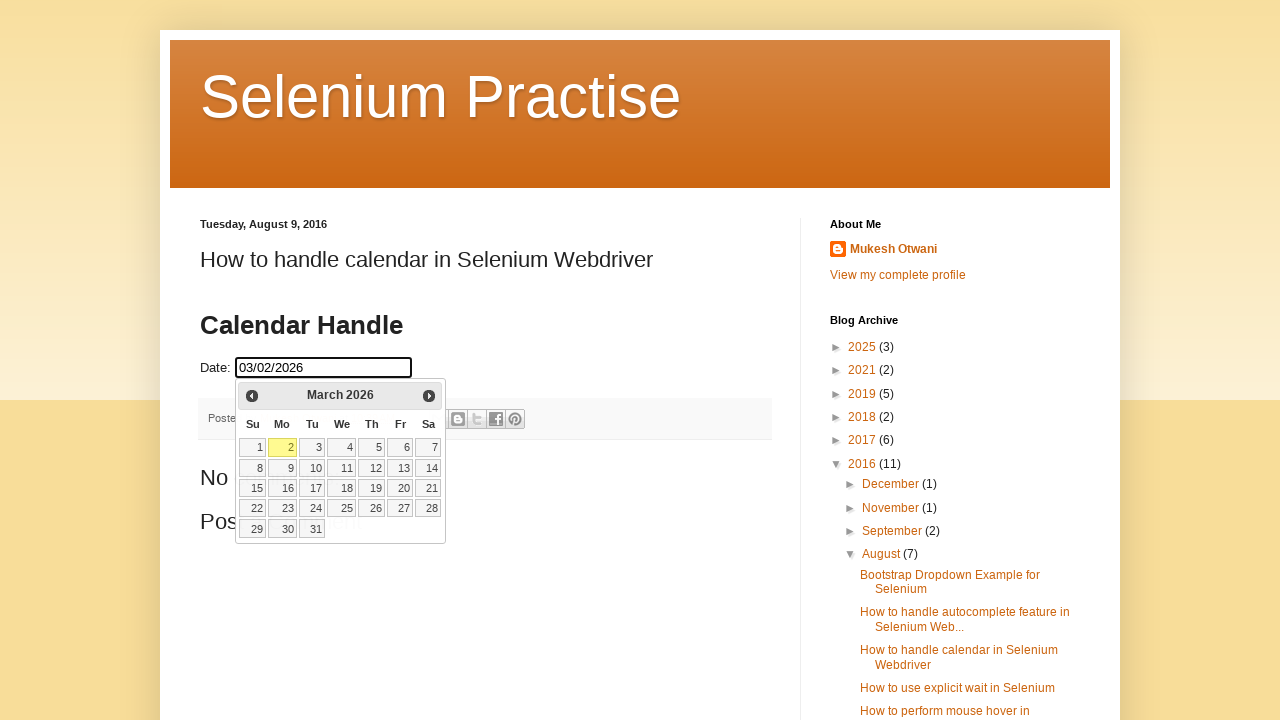

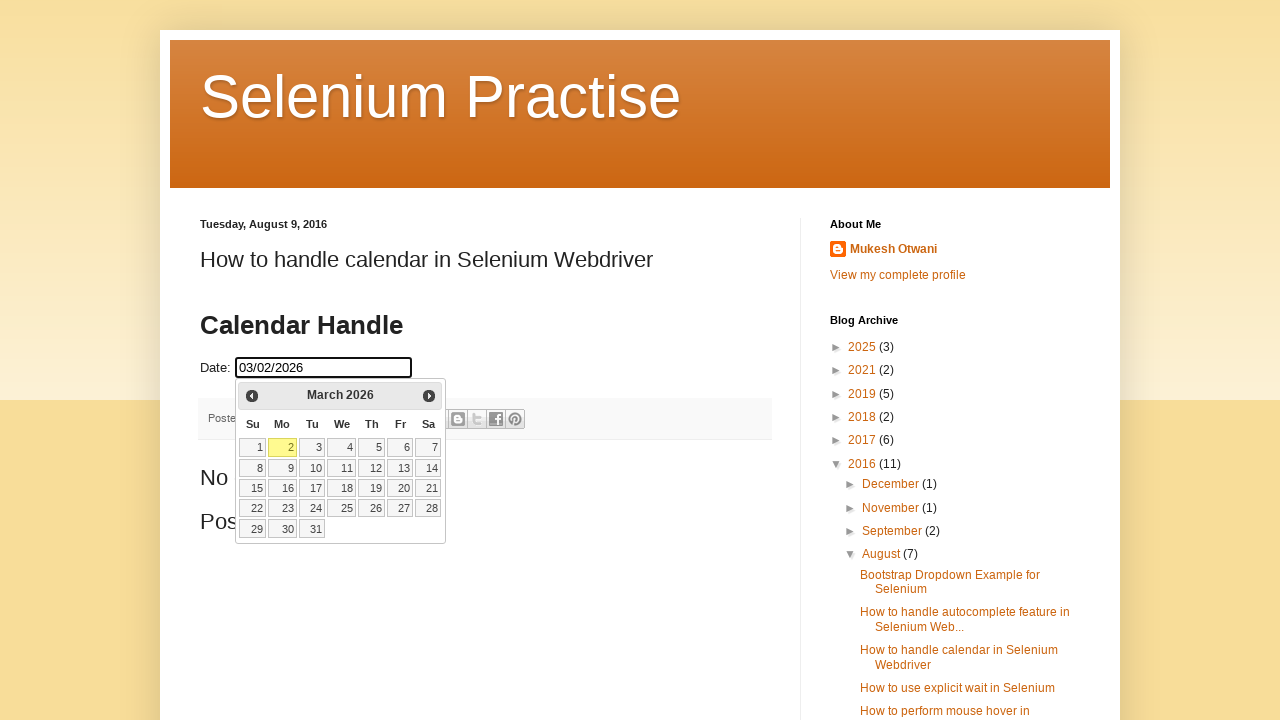